Solves a math problem by extracting two numbers from the page, calculating their sum, selecting the result from a dropdown, and submitting the form

Starting URL: http://suninjuly.github.io/selects1.html

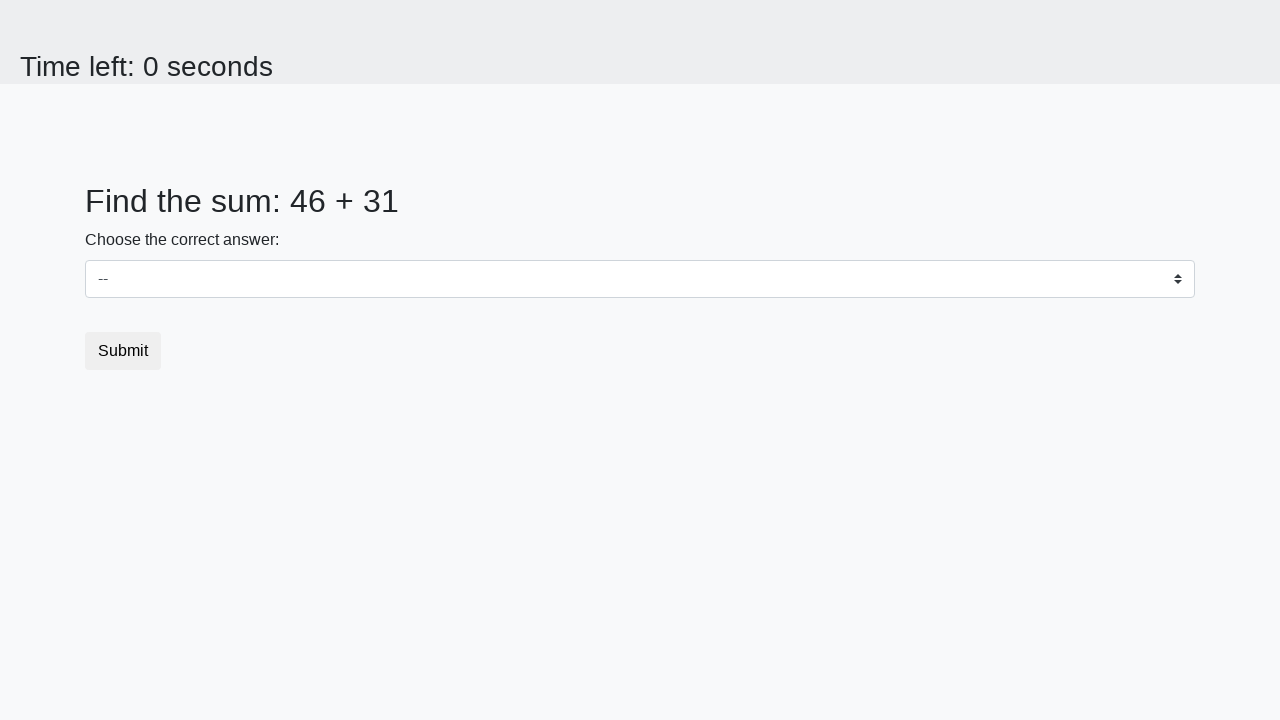

Located first number element (#num1)
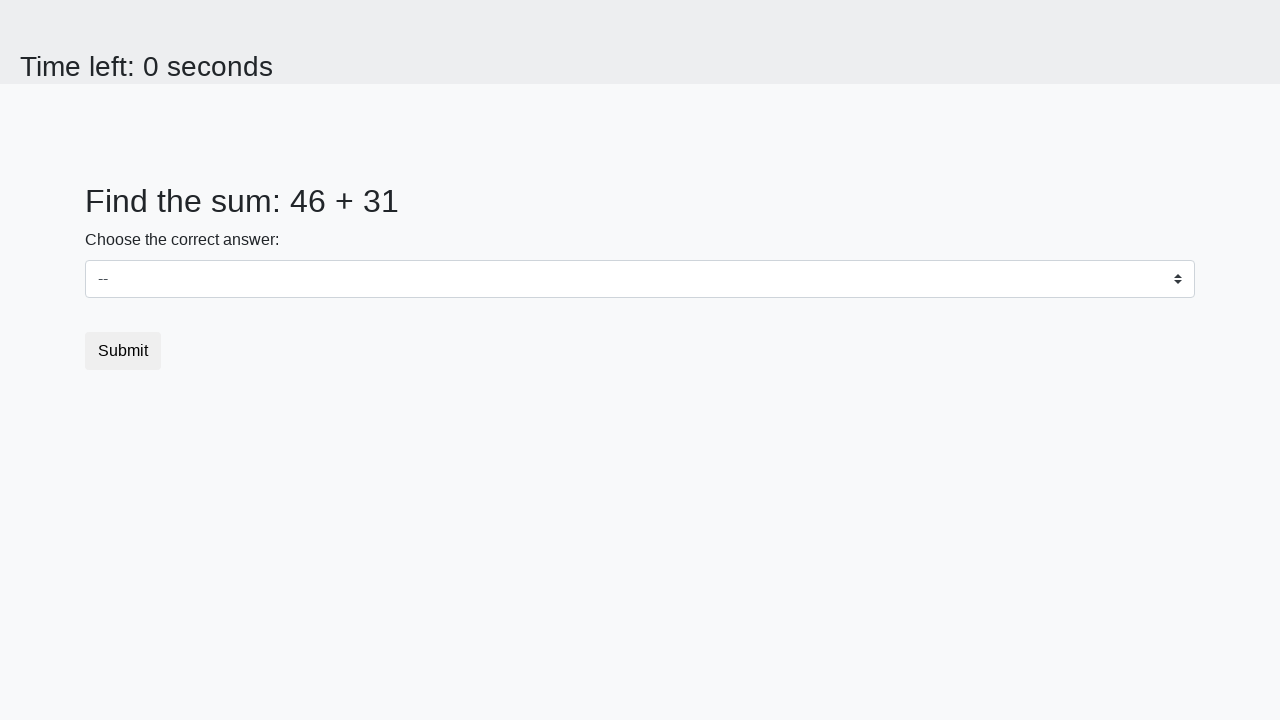

Located second number element (#num2)
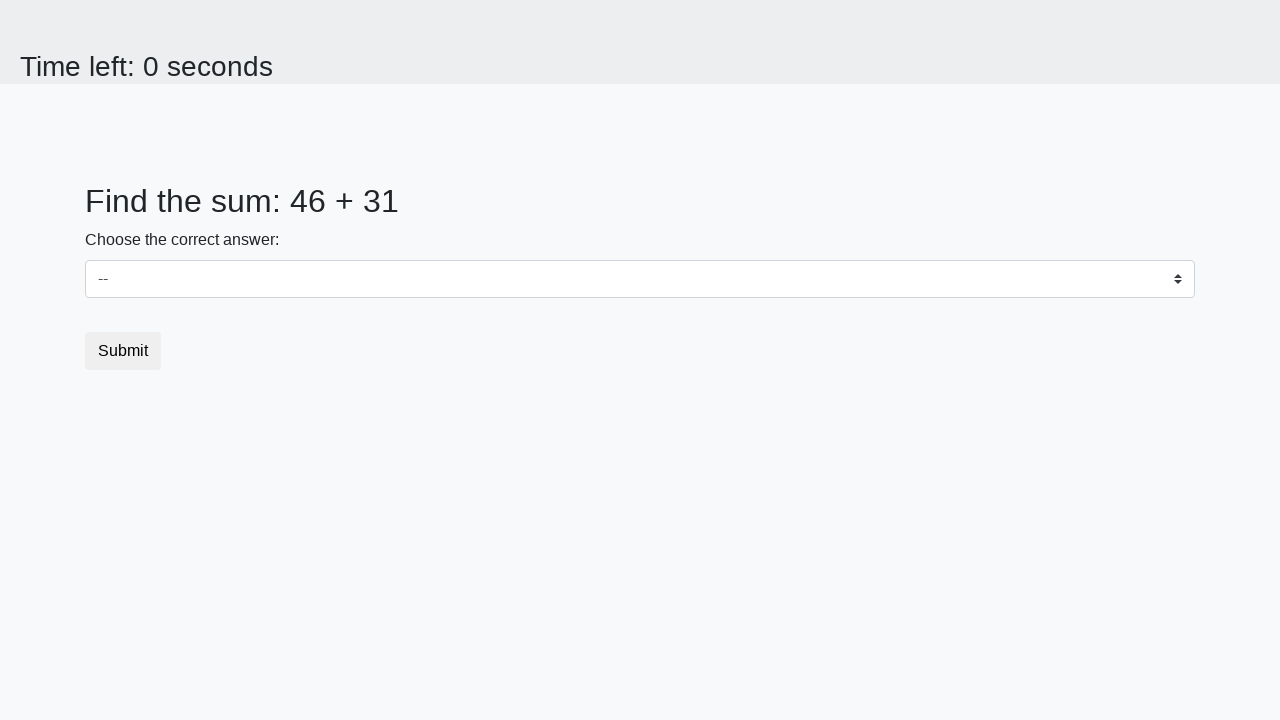

Extracted first number: 46
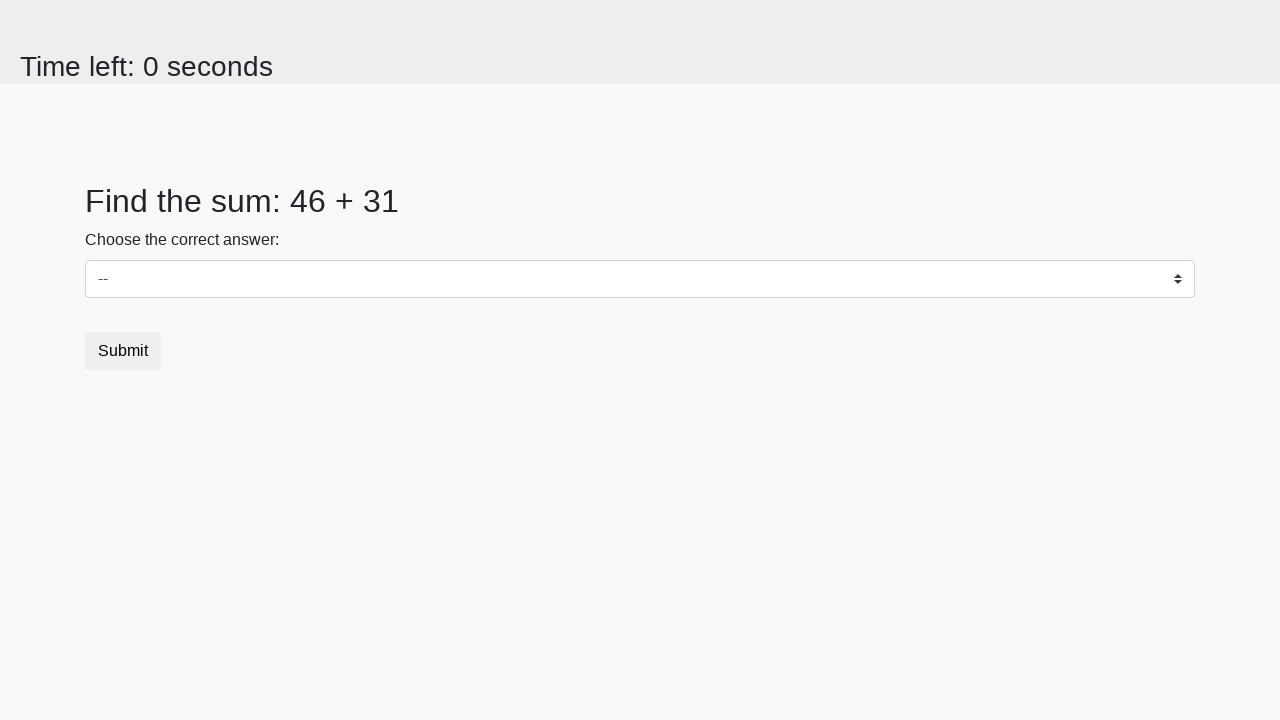

Extracted second number: 31
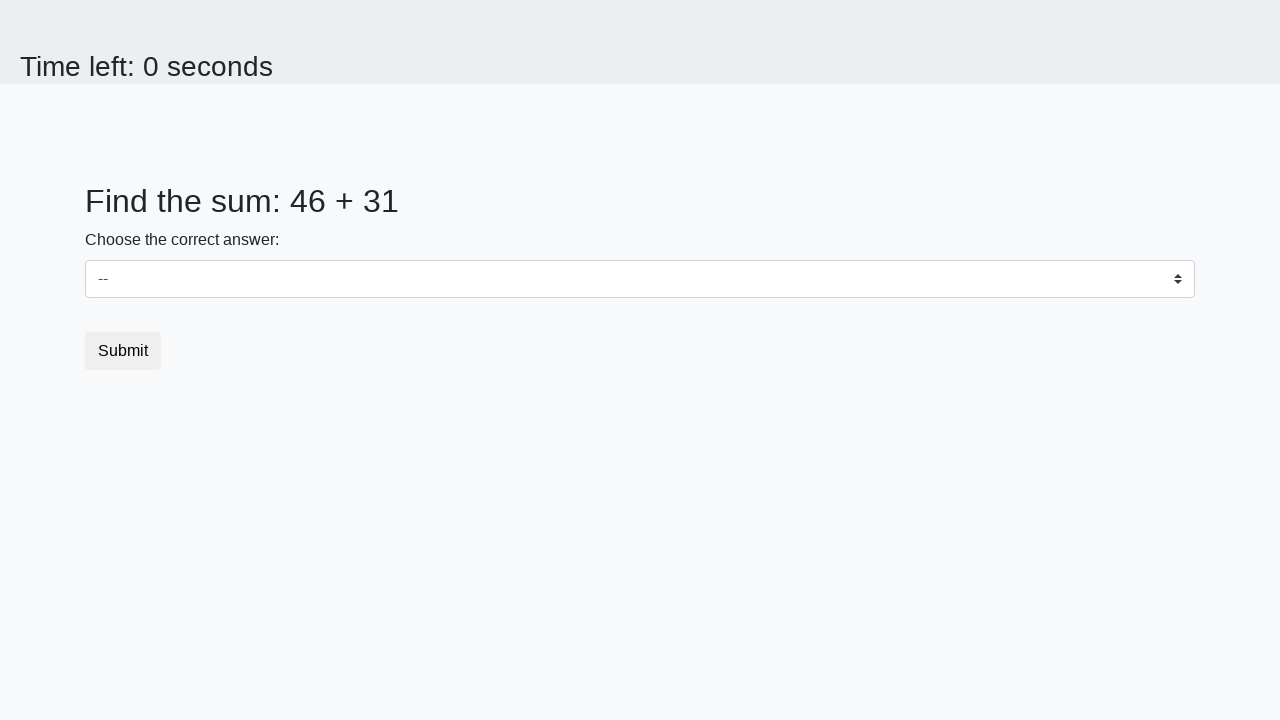

Calculated sum: 77
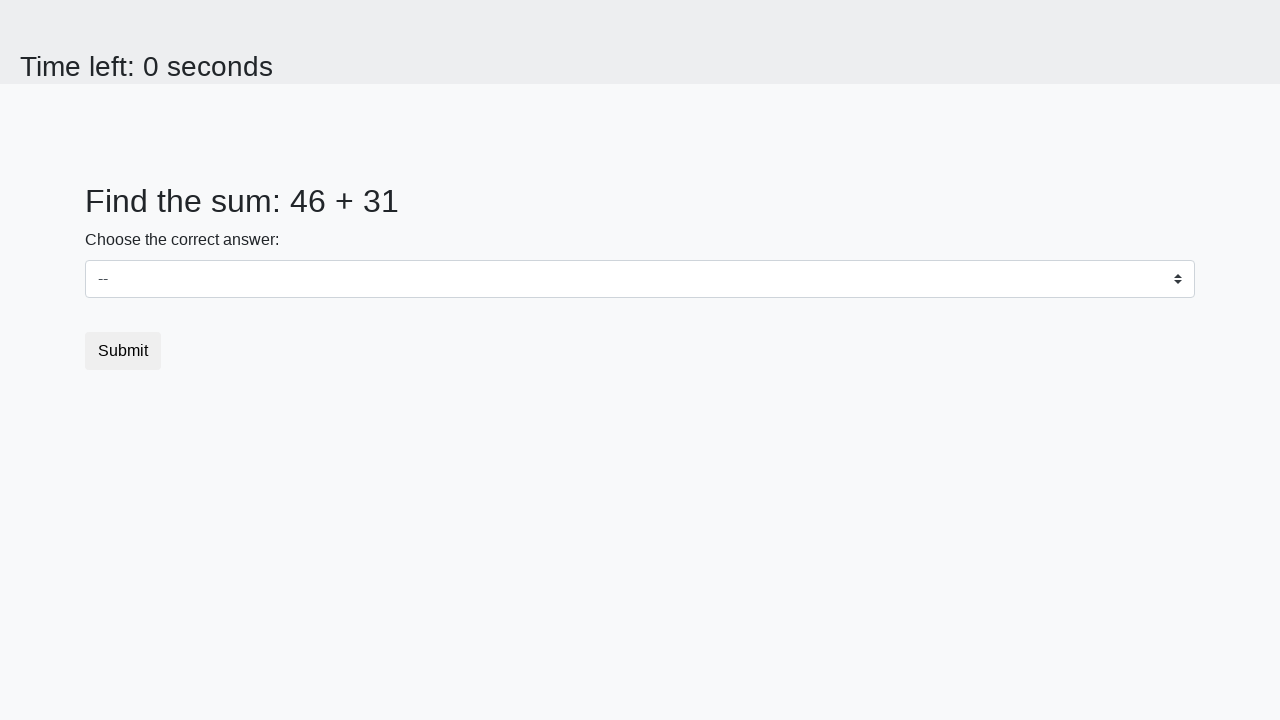

Selected sum value '77' from dropdown on #dropdown
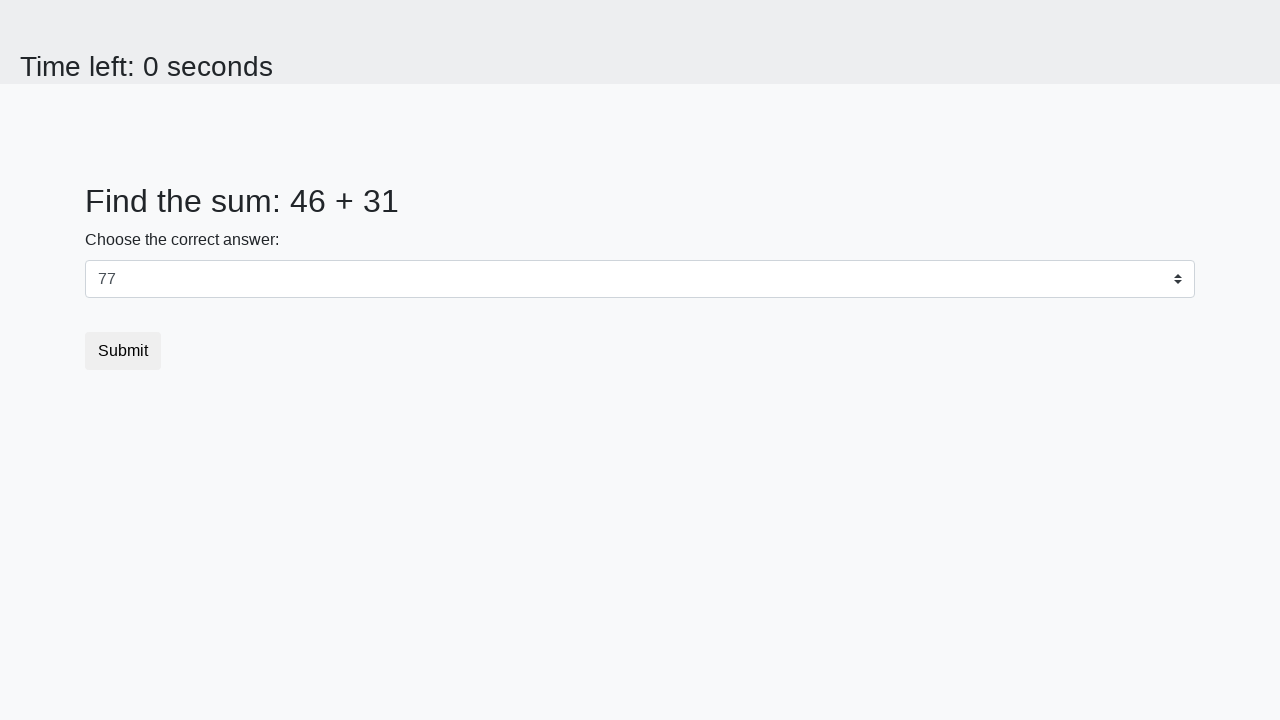

Clicked submit button at (123, 351) on .btn-default
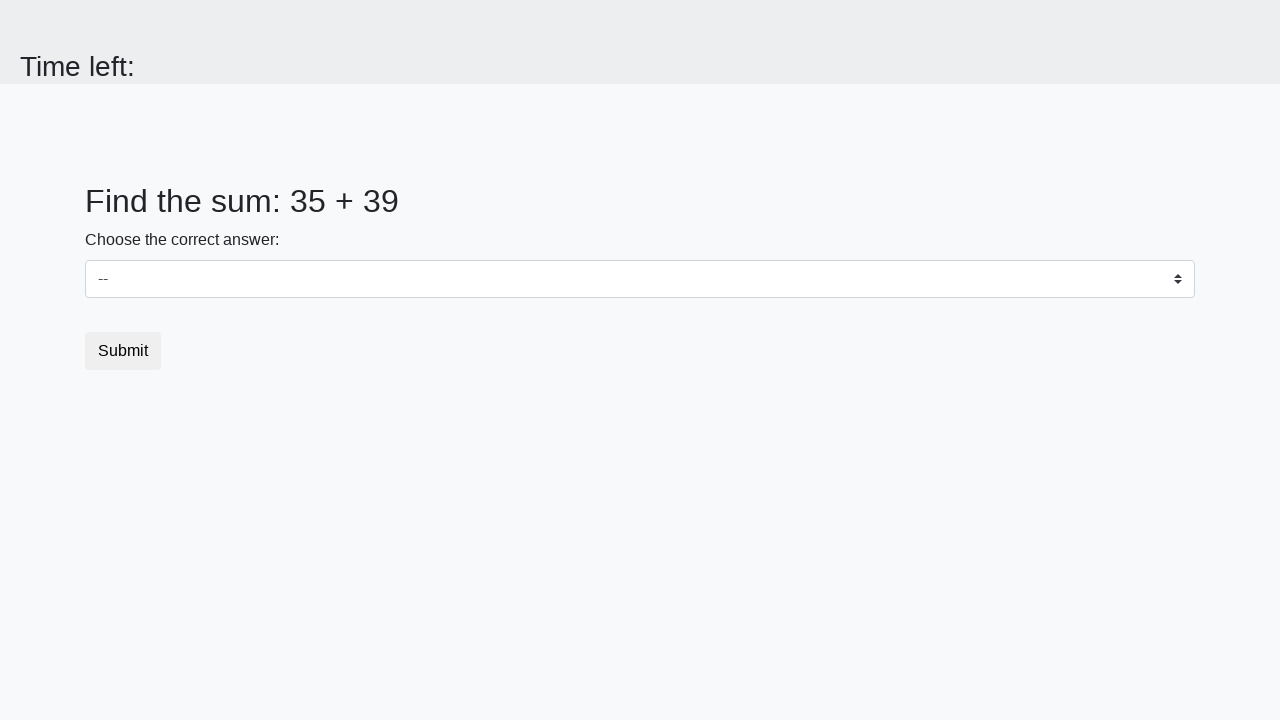

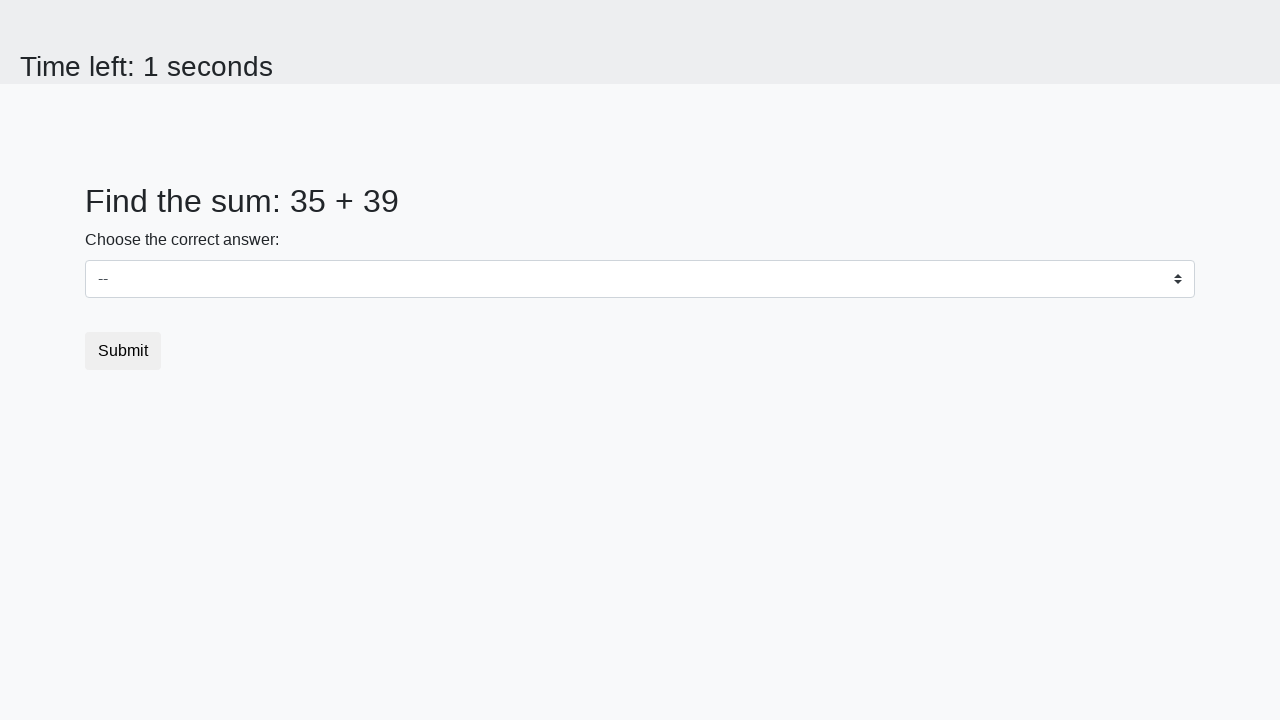